Tests an e-commerce site by adding multiple items to cart, applying invalid and valid promo codes, and verifying the responses

Starting URL: https://rahulshettyacademy.com/seleniumPractise

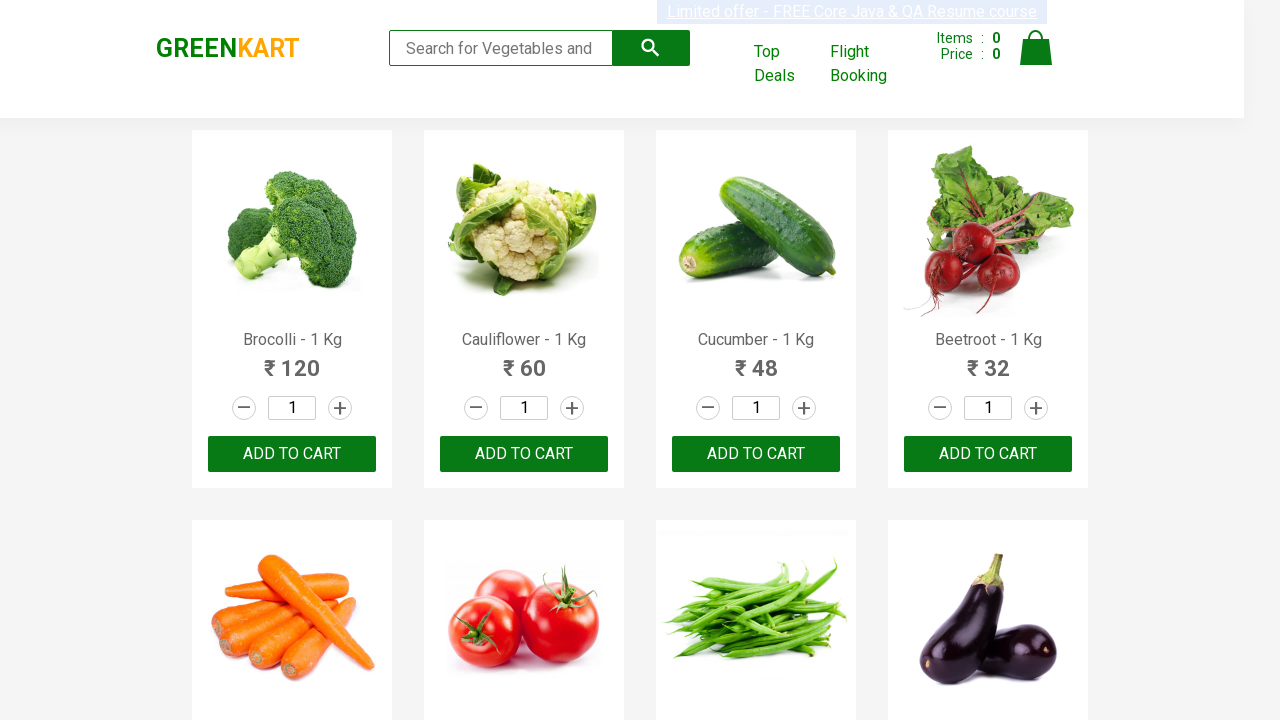

Waited for product actions to load on e-commerce site
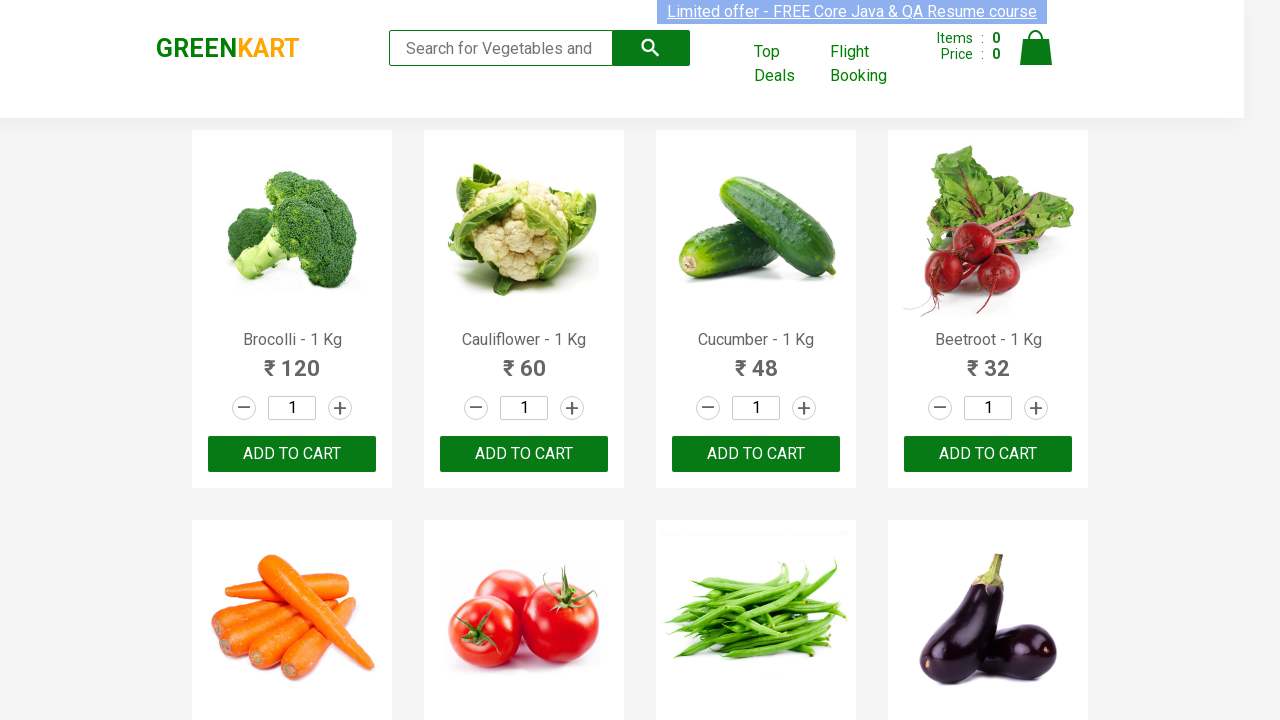

Retrieved all product names from the page
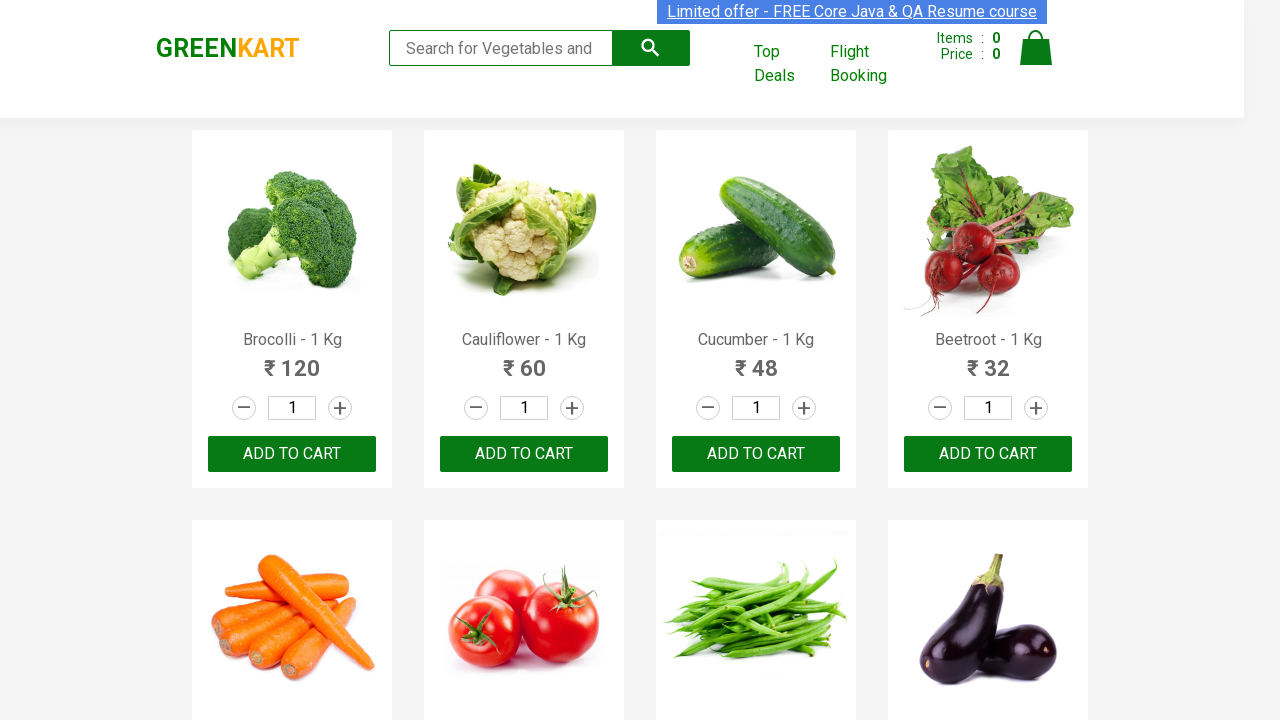

Added 'Brocolli' to cart at (292, 454) on xpath=//div[@class='product-action']/button >> nth=0
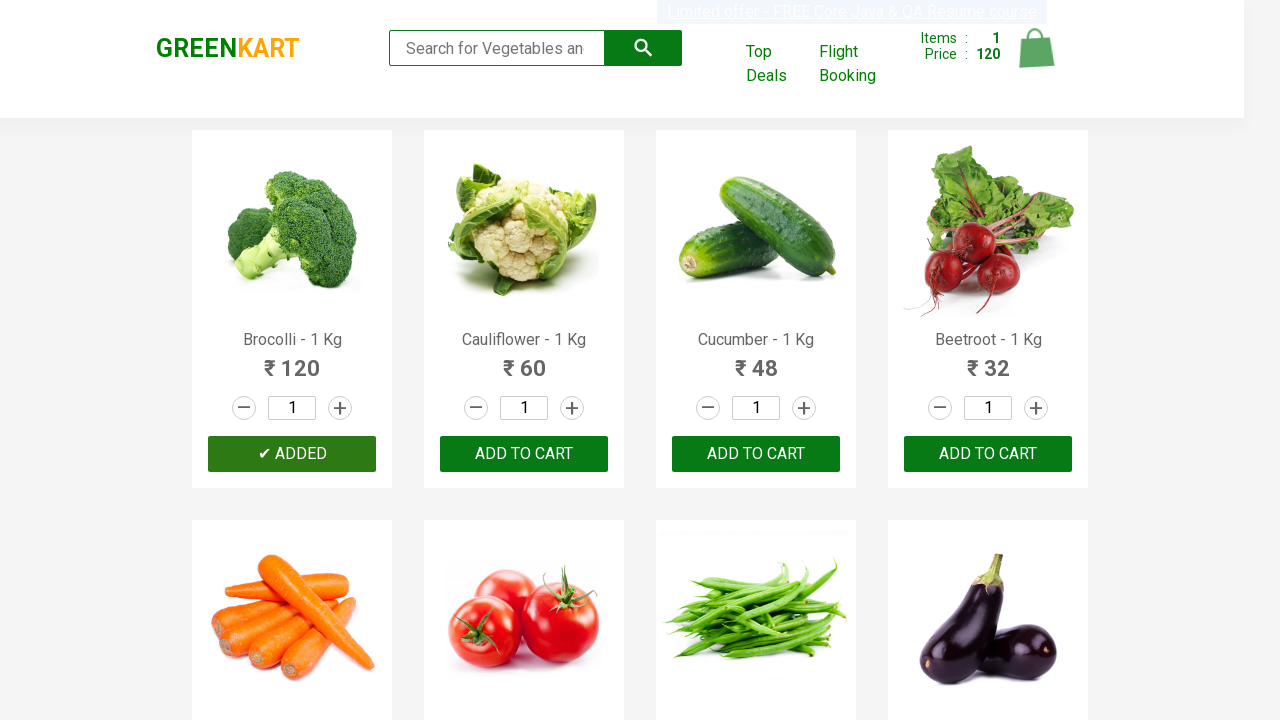

Added 'Cucumber' to cart at (756, 454) on xpath=//div[@class='product-action']/button >> nth=2
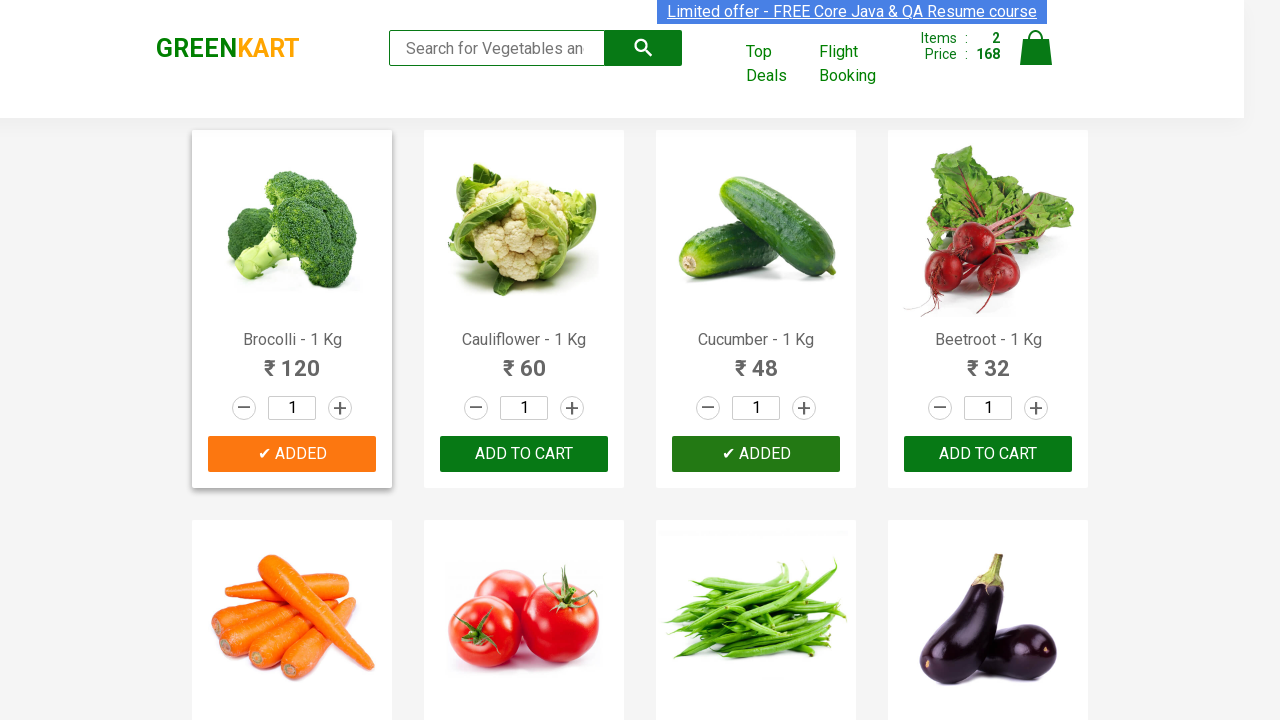

Added 'Carrot' to cart at (292, 360) on xpath=//div[@class='product-action']/button >> nth=4
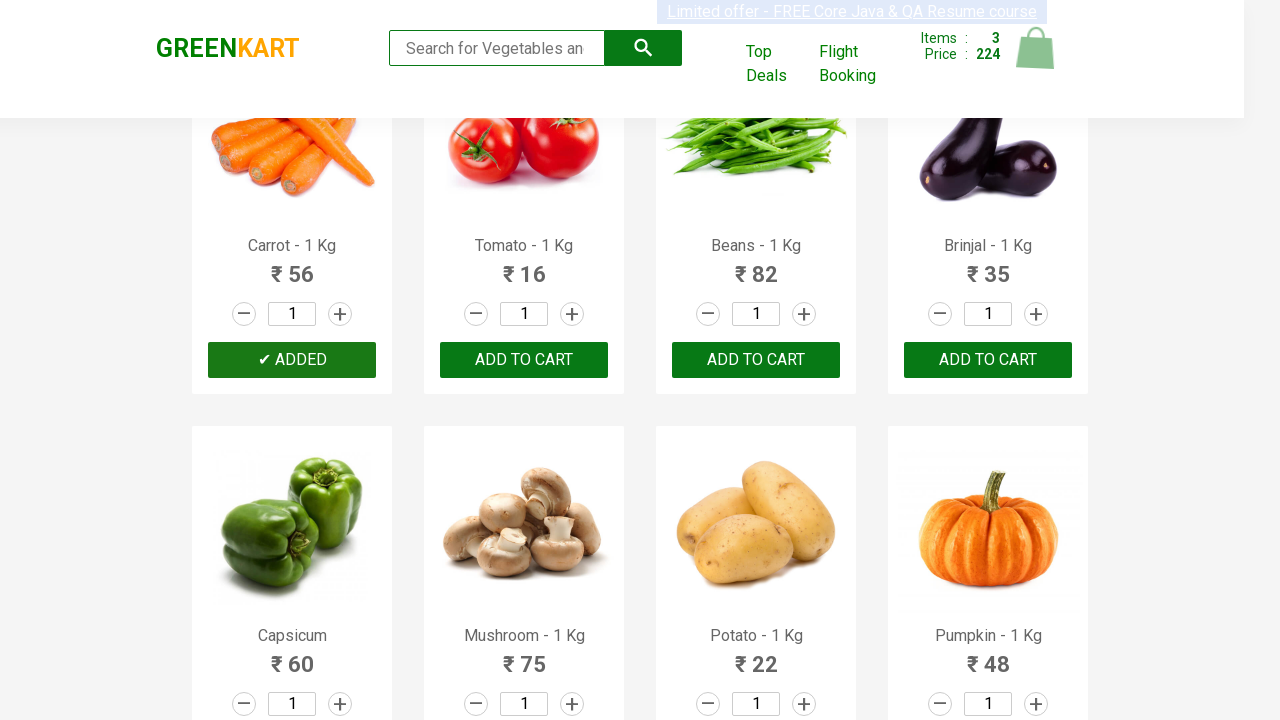

Added 'Beans' to cart at (756, 360) on xpath=//div[@class='product-action']/button >> nth=6
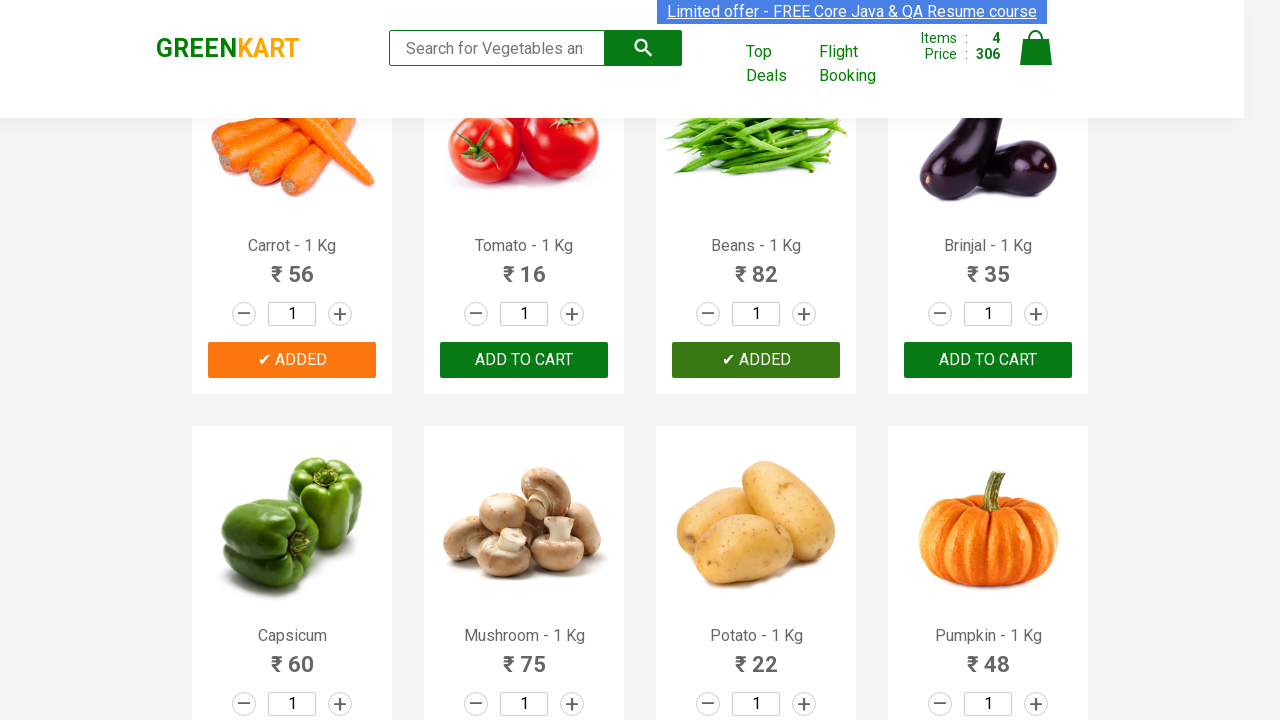

Opened shopping cart at (1036, 59) on a.cart-icon
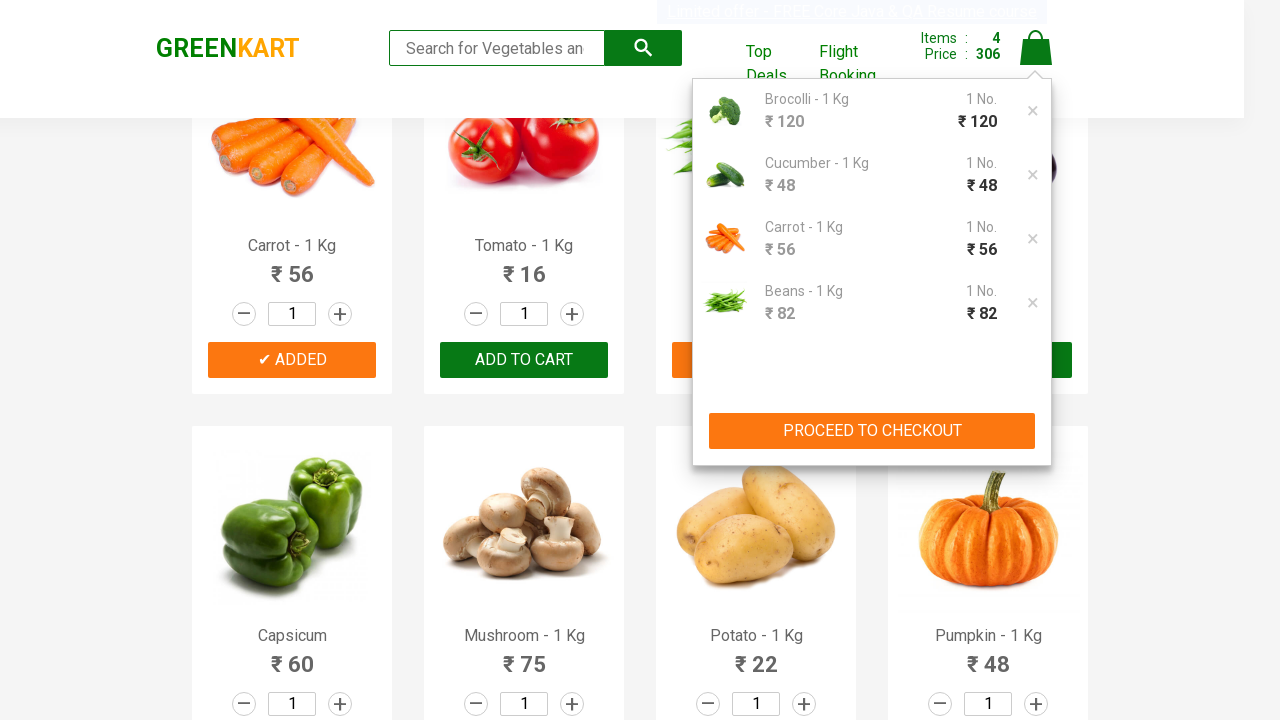

Clicked proceed to checkout button at (872, 431) on xpath=//div[@class='action-block']/button
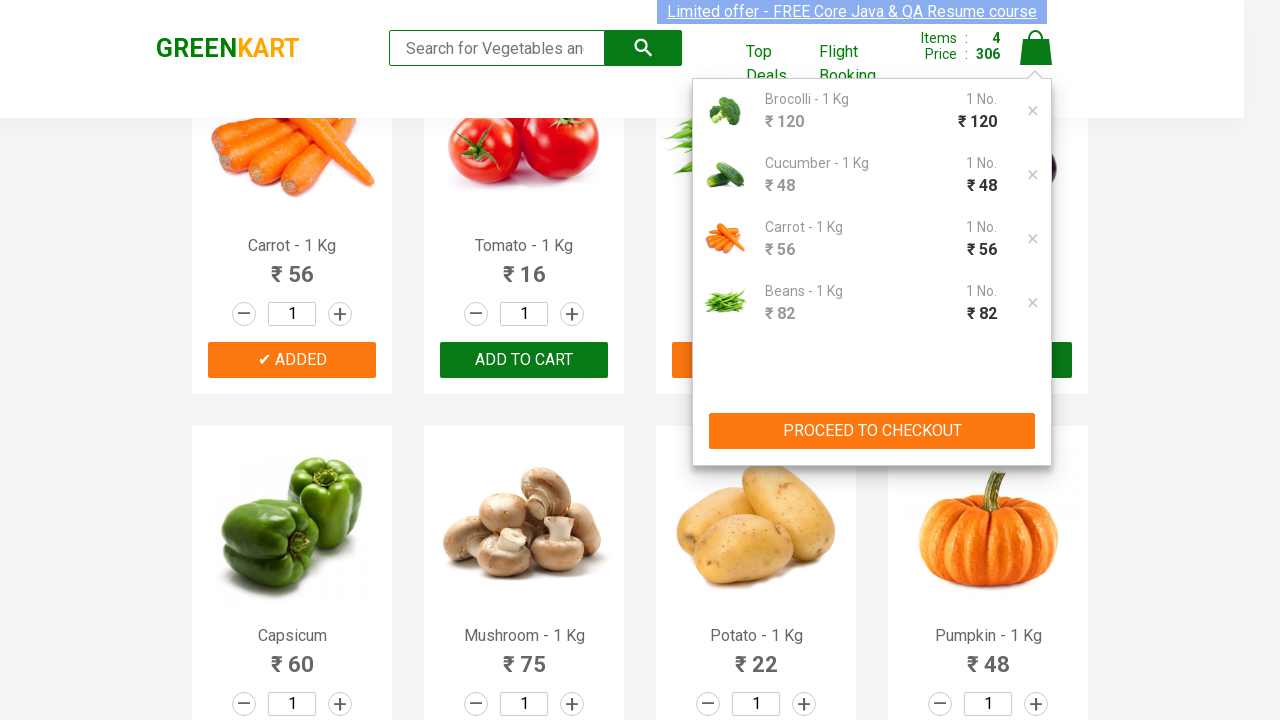

Promo code button loaded on checkout page
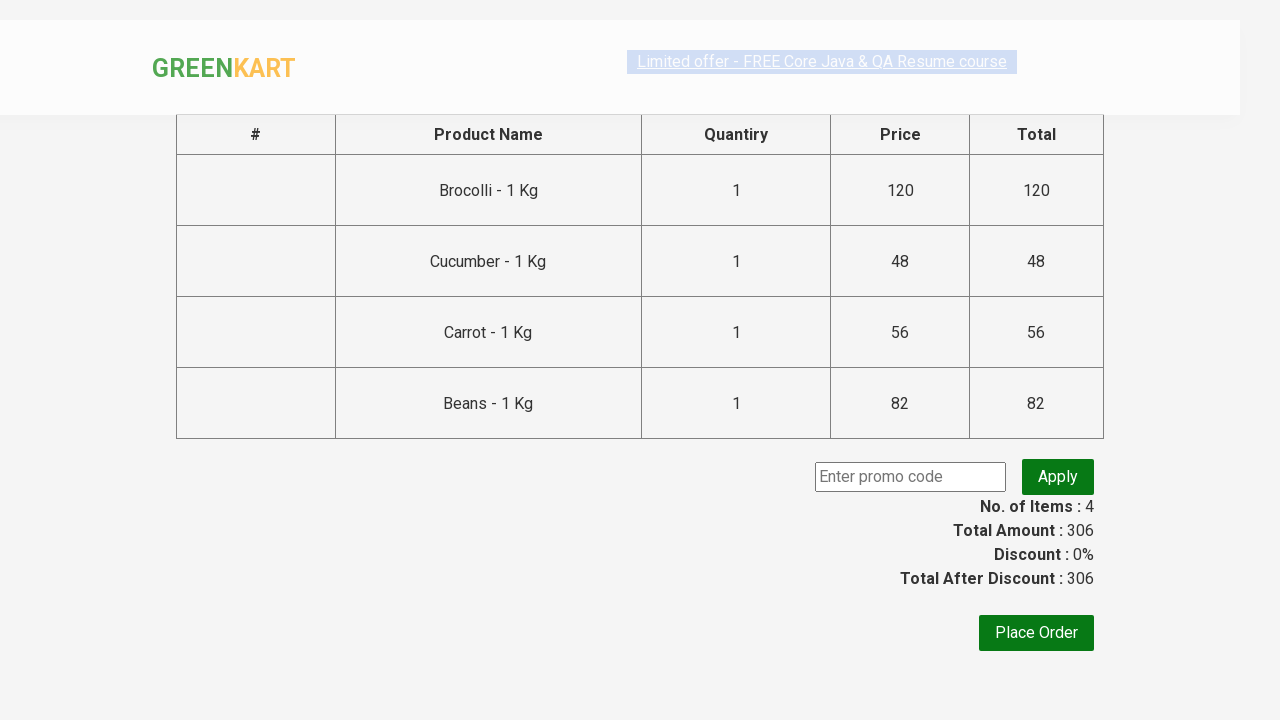

Entered invalid promo code 'test' on input.promoCode
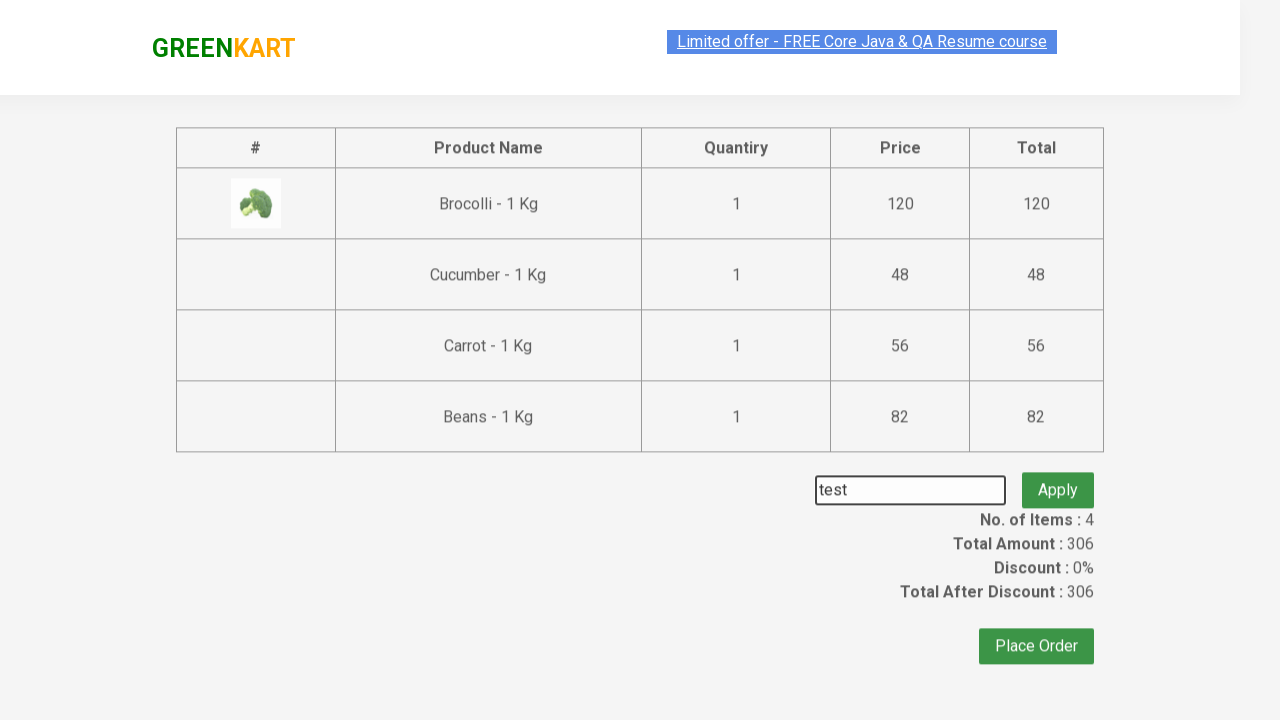

Clicked apply button for invalid promo code at (1058, 477) on button.promoBtn
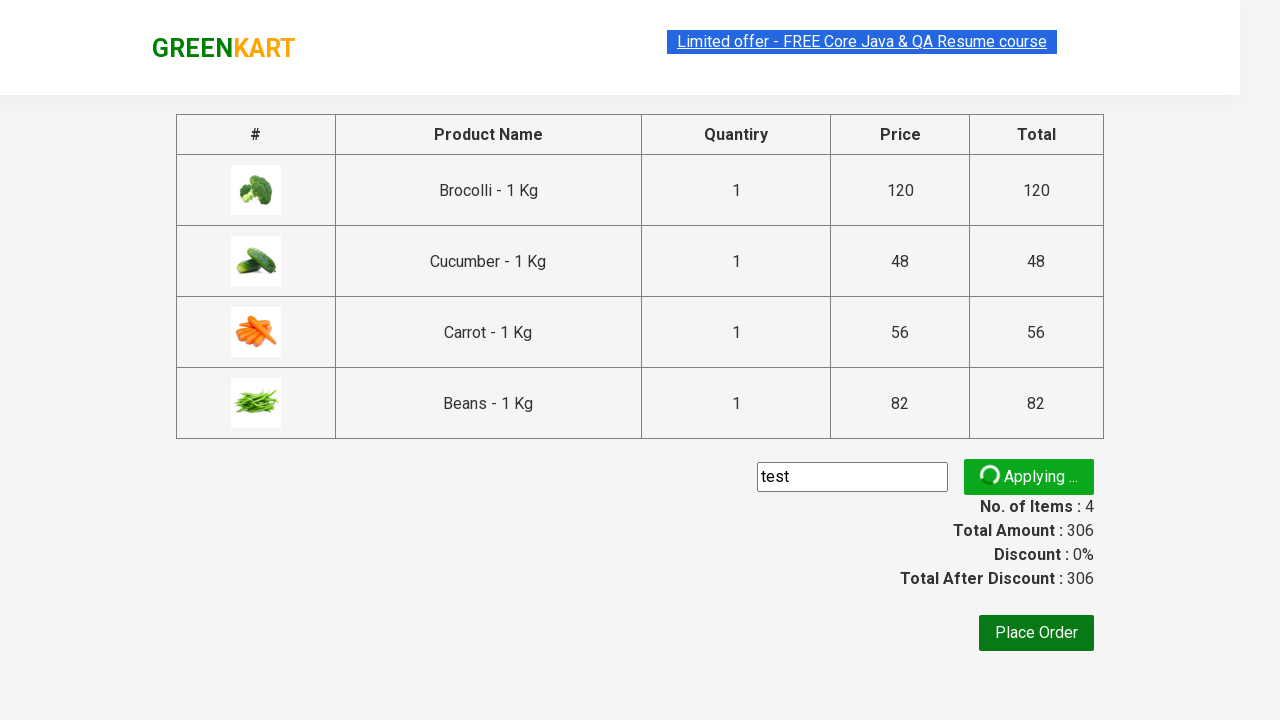

Promo info message appeared after invalid code attempt
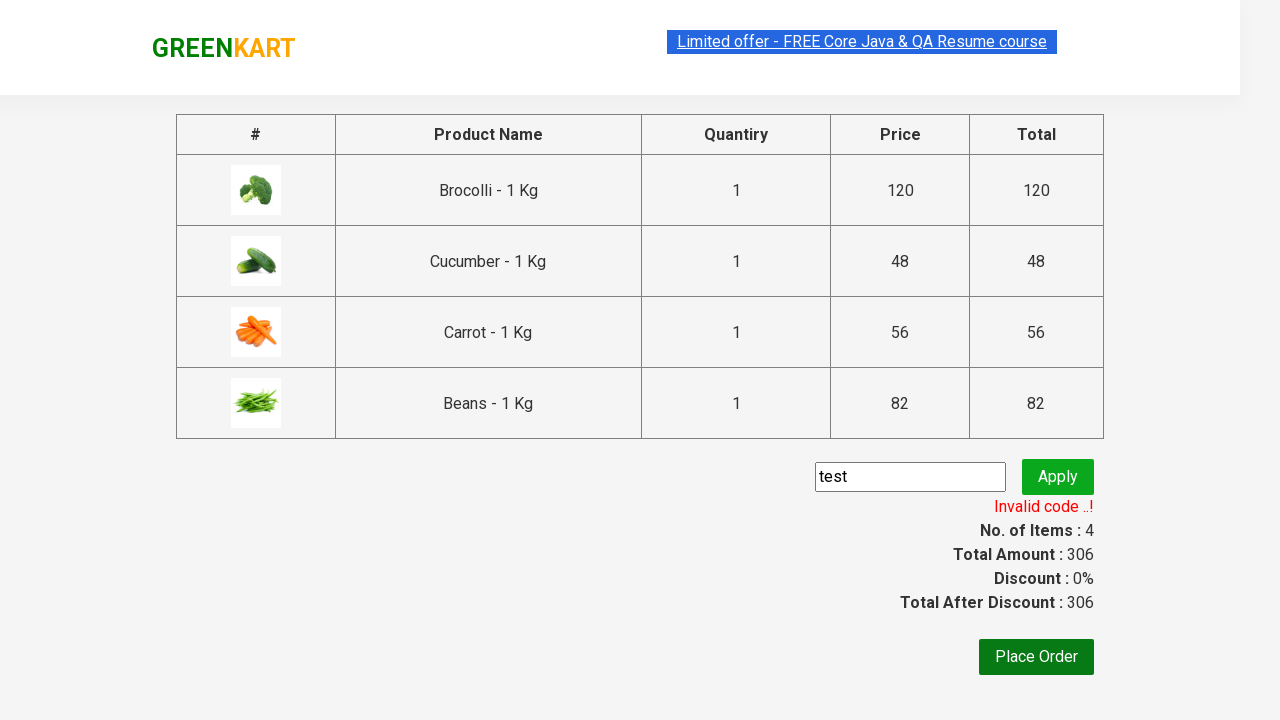

Retrieved invalid promo code error message: 'Invalid code ..!'
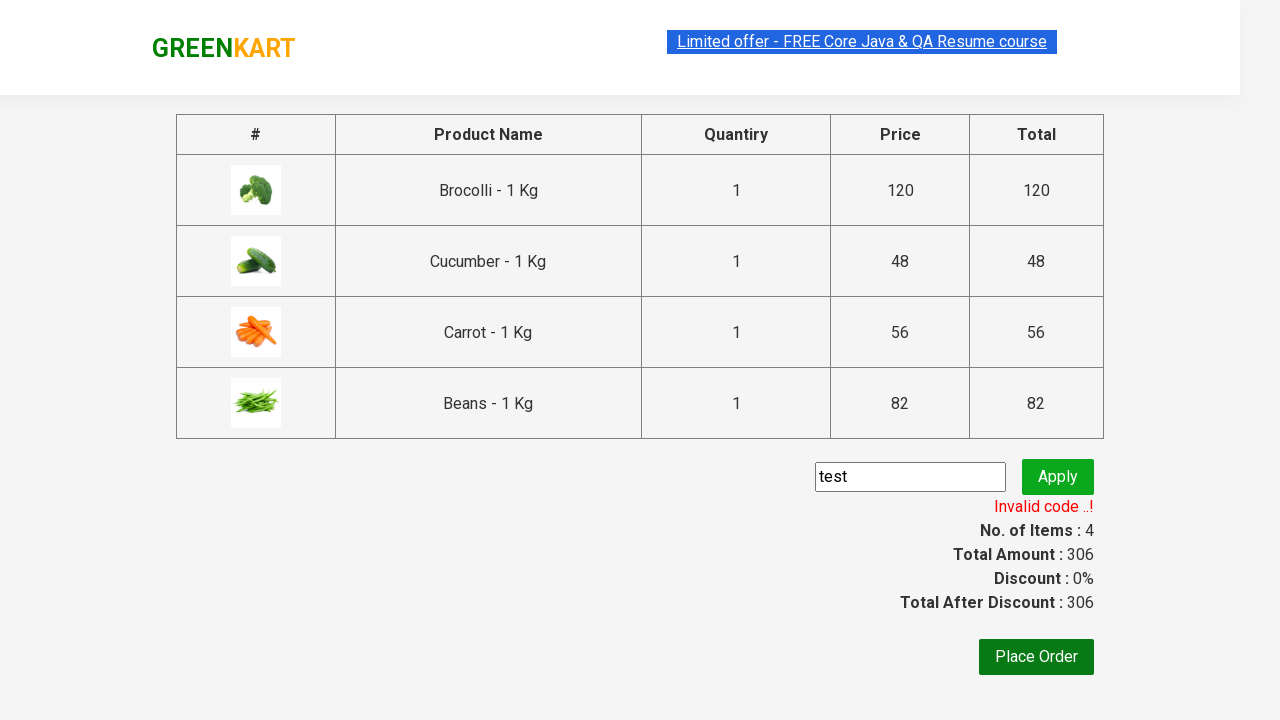

Reloaded checkout page to test valid promo code
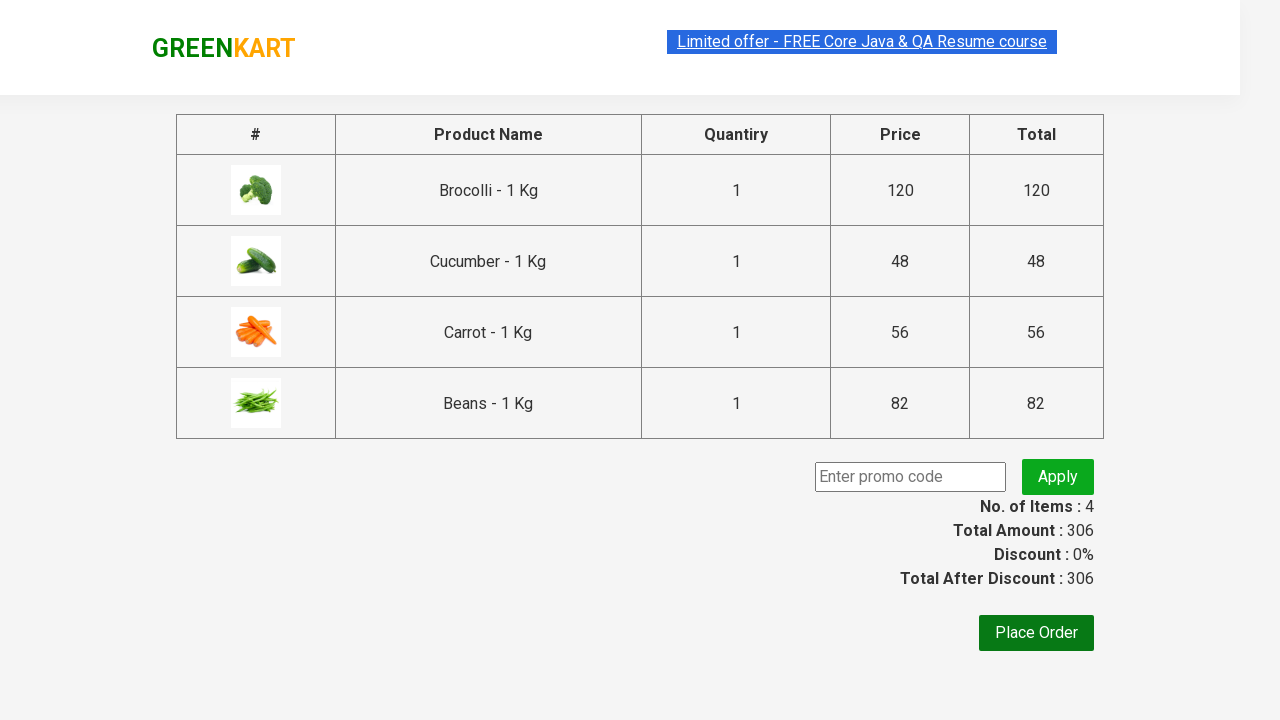

Promo code button loaded after page reload
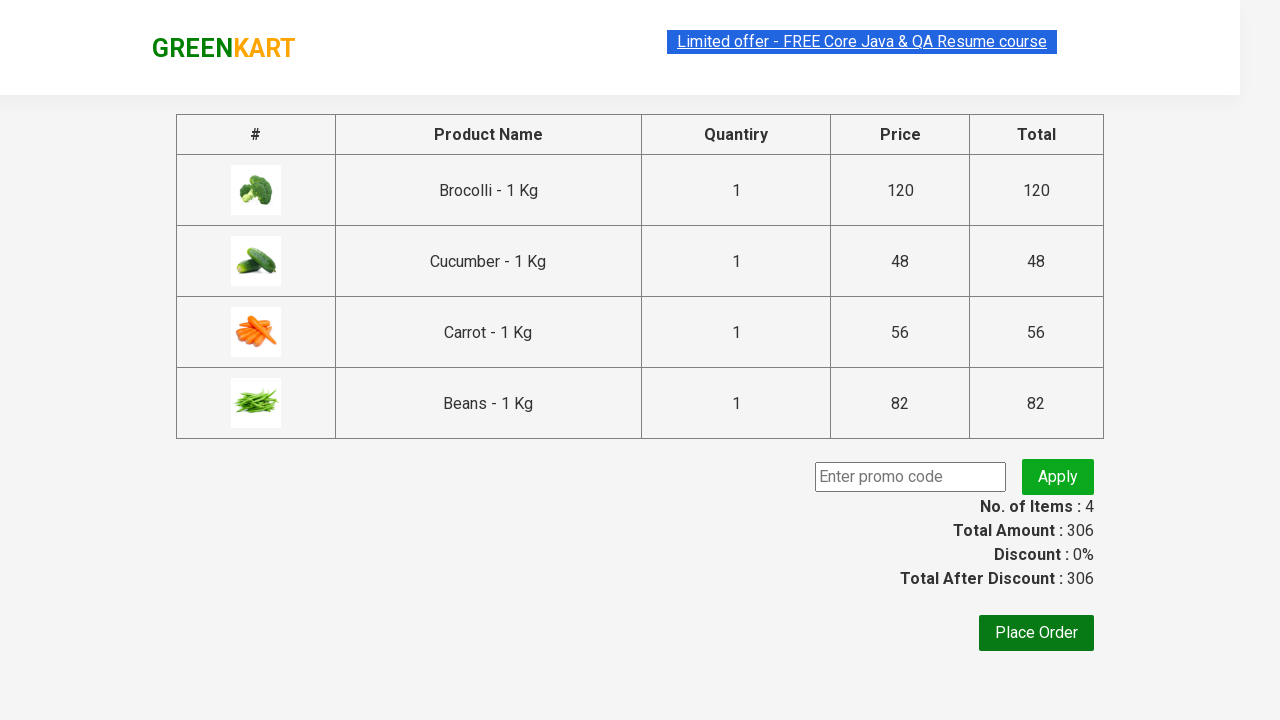

Entered valid promo code 'rahulshettyacademy' on input.promoCode
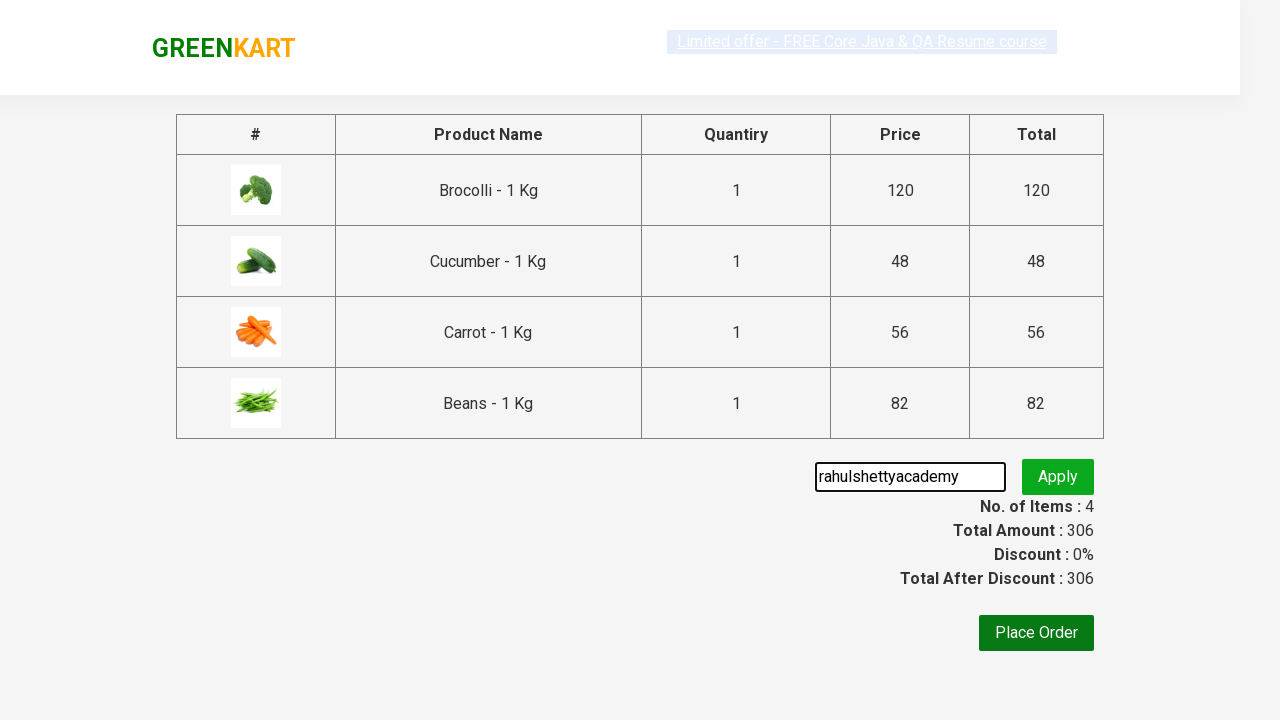

Clicked apply button for valid promo code at (1058, 477) on button.promoBtn
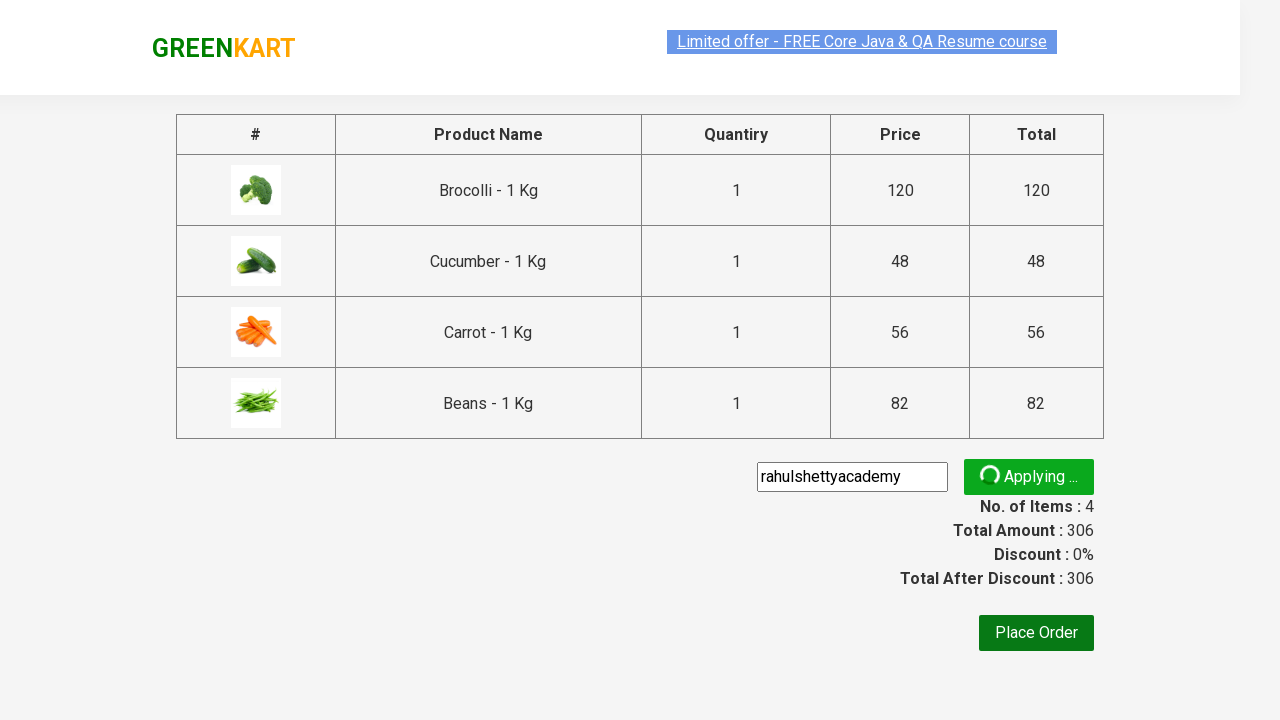

Promo info message appeared after valid code attempt
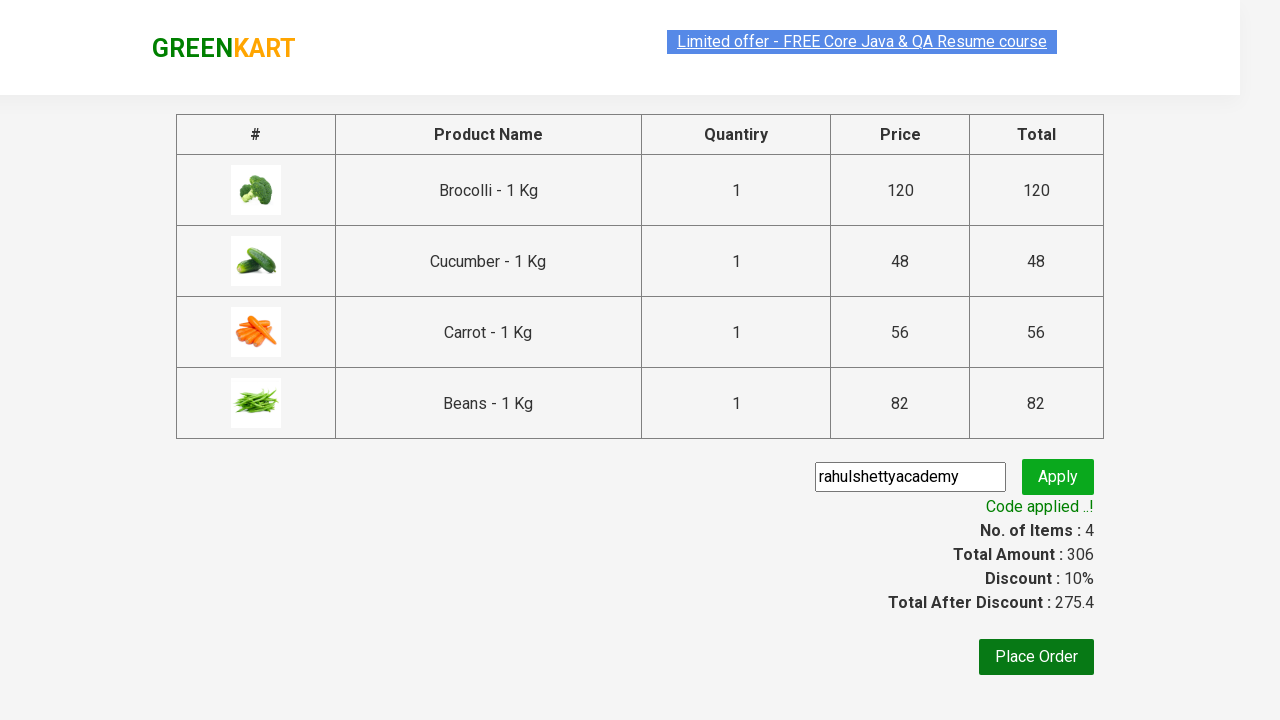

Retrieved valid promo code success message: 'Code applied ..!'
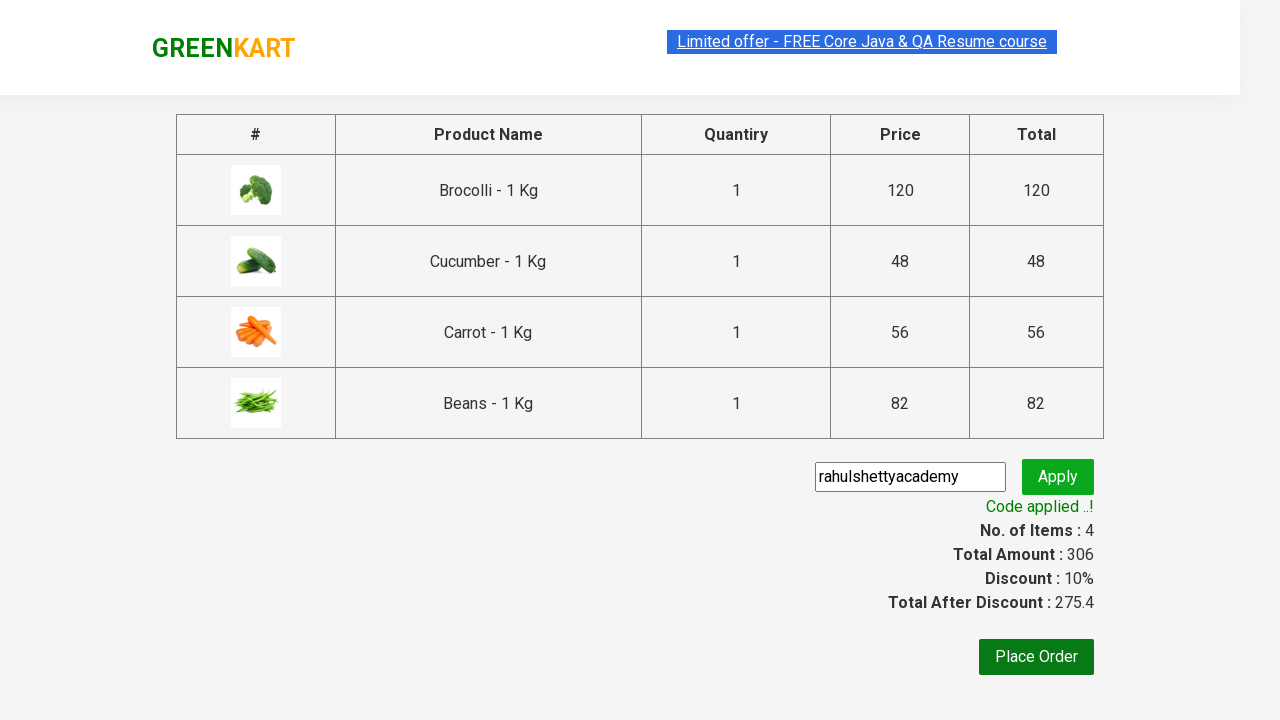

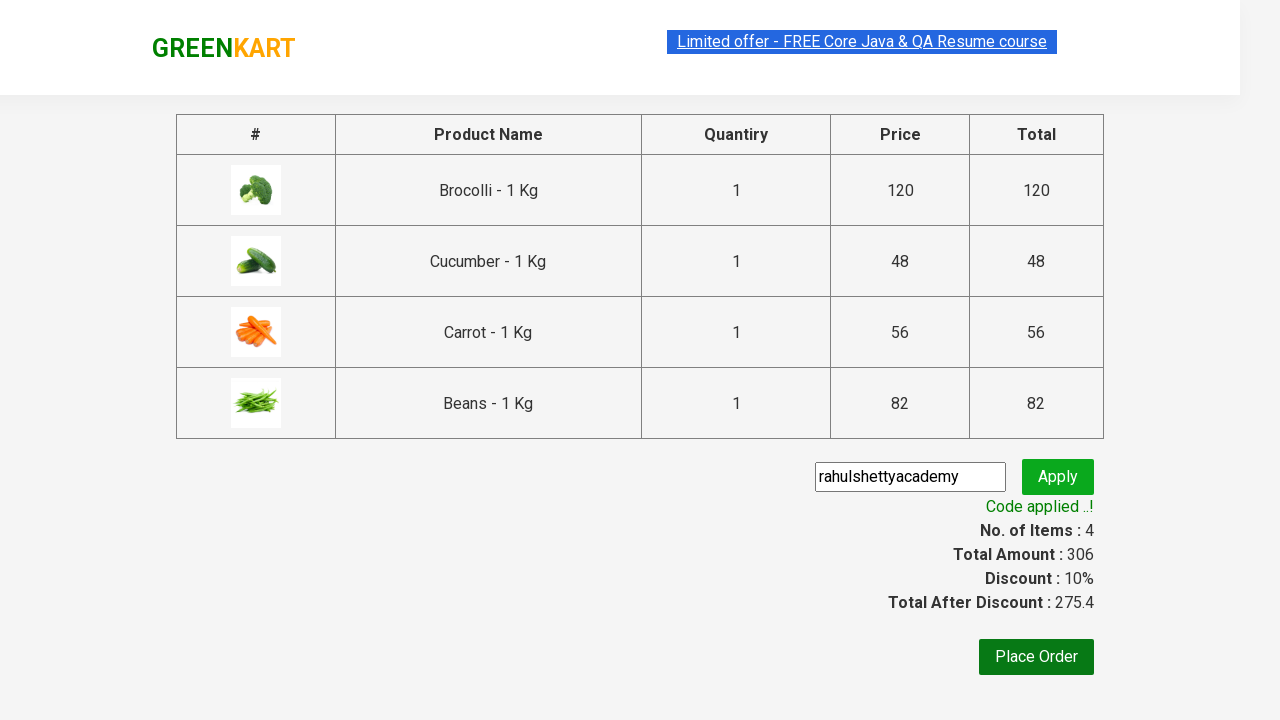